Tests selecting a specific checkbox from multiple checkboxes based on its value attribute

Starting URL: https://automationfc.github.io/multiple-fields/

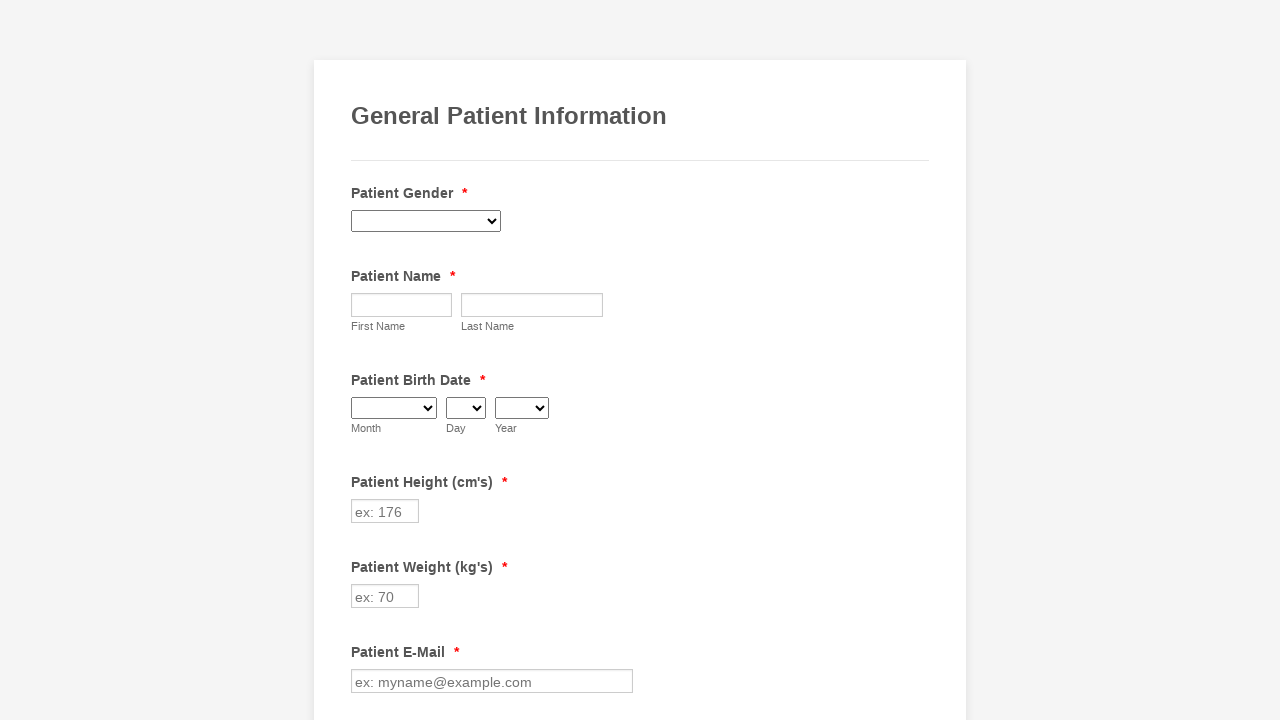

Located all checkboxes with class 'form-checkbox'
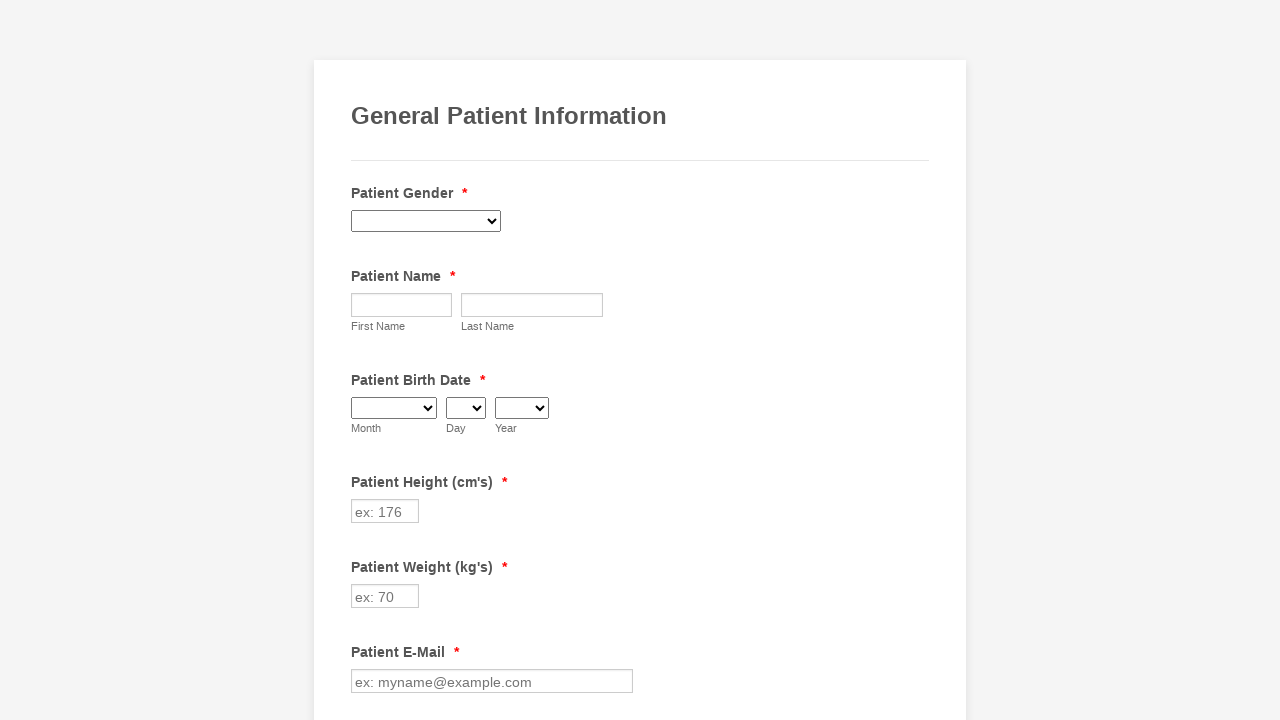

Retrieved checkbox at index 0
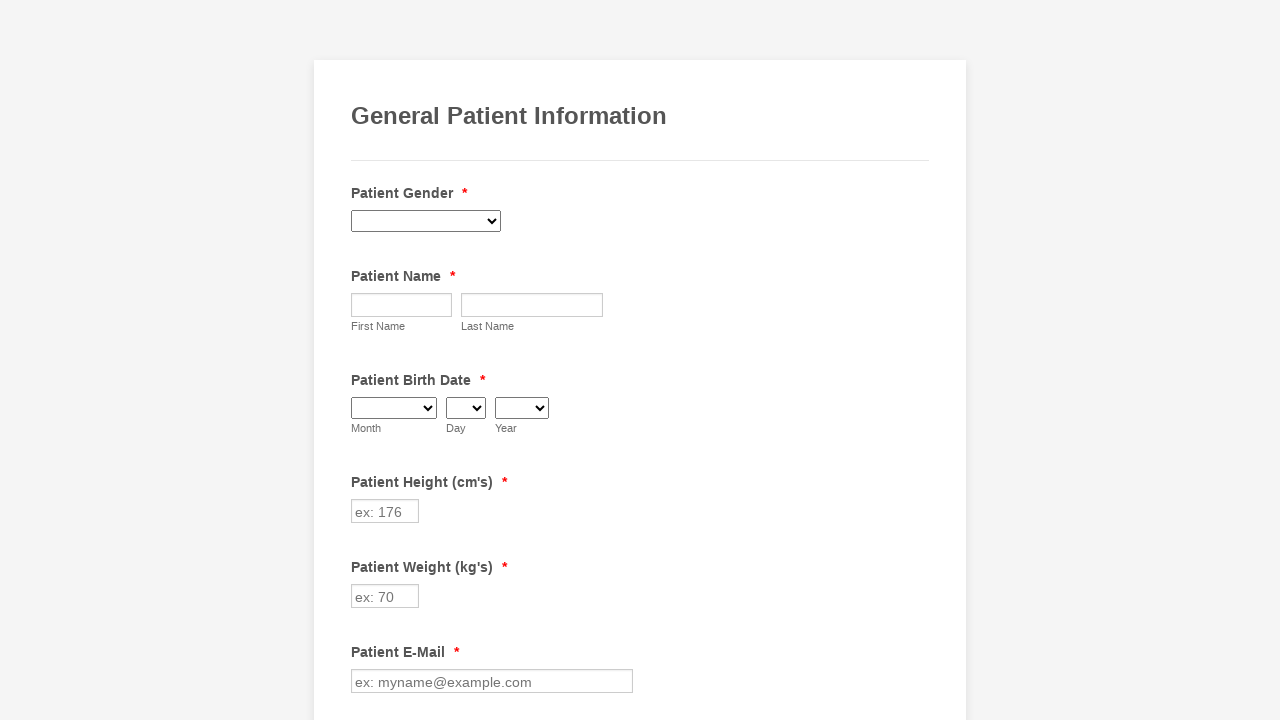

Retrieved checkbox at index 1
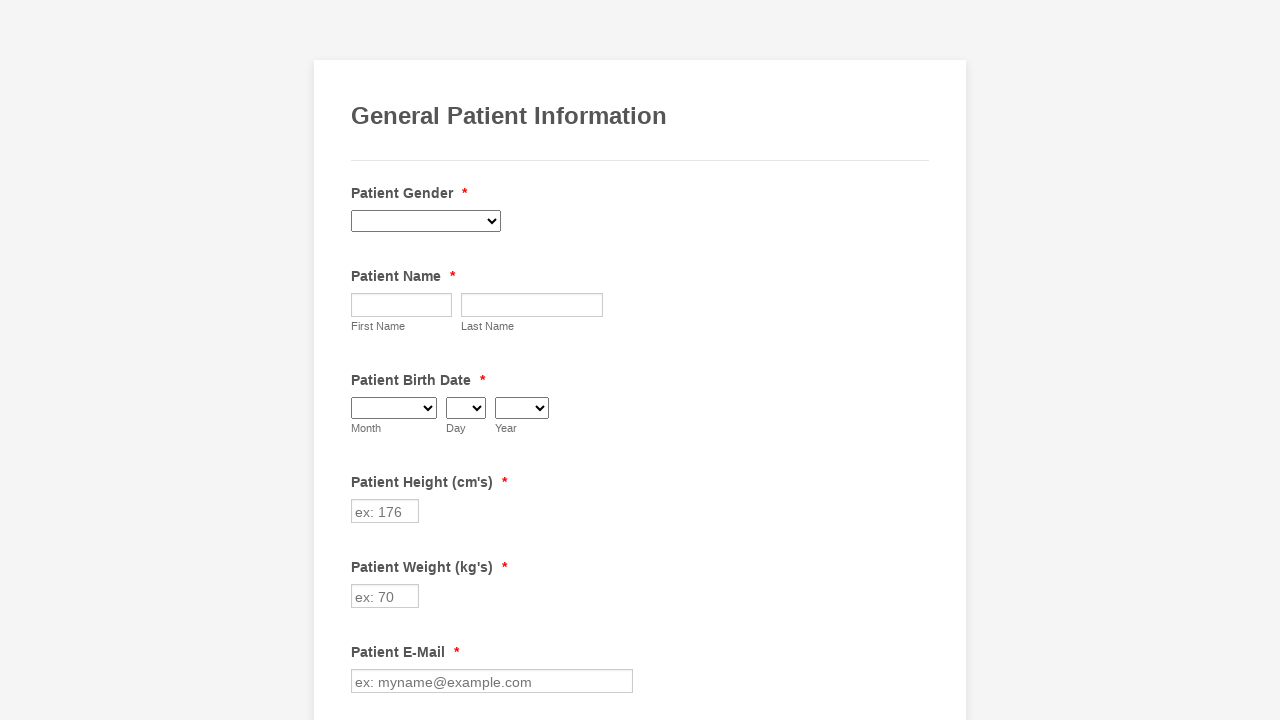

Retrieved checkbox at index 2
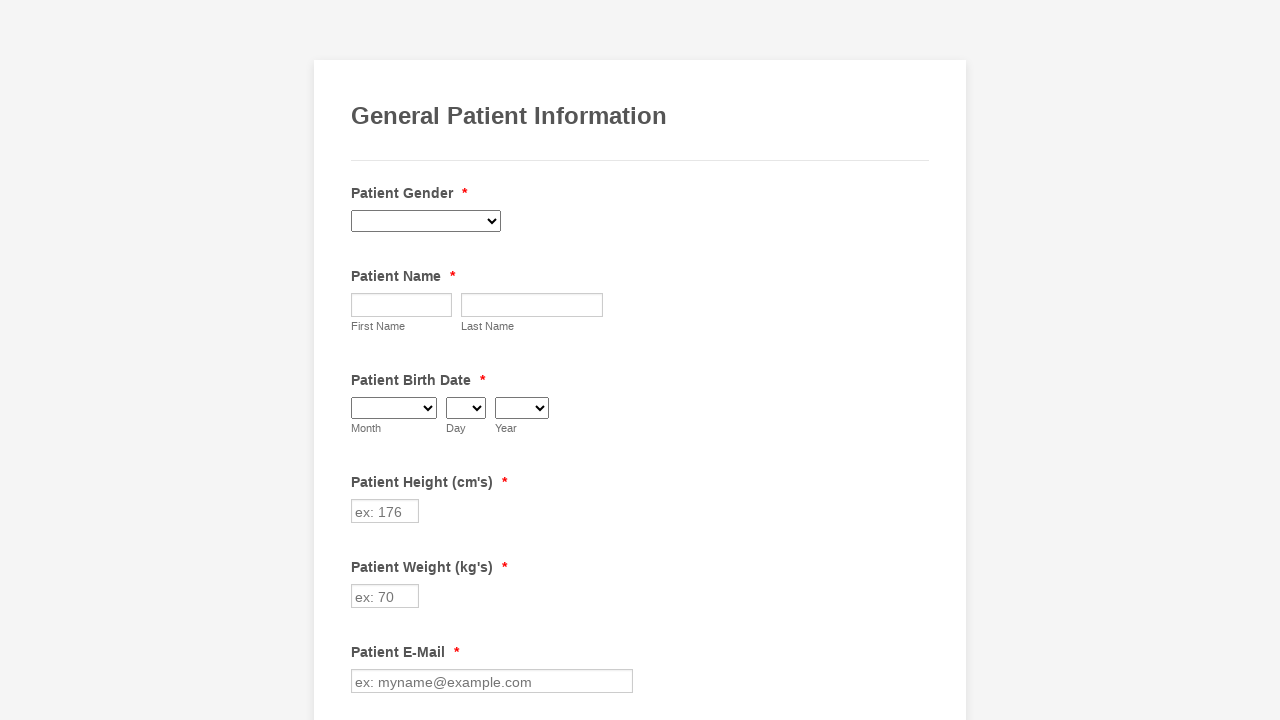

Found checkbox with value='Arthritis'
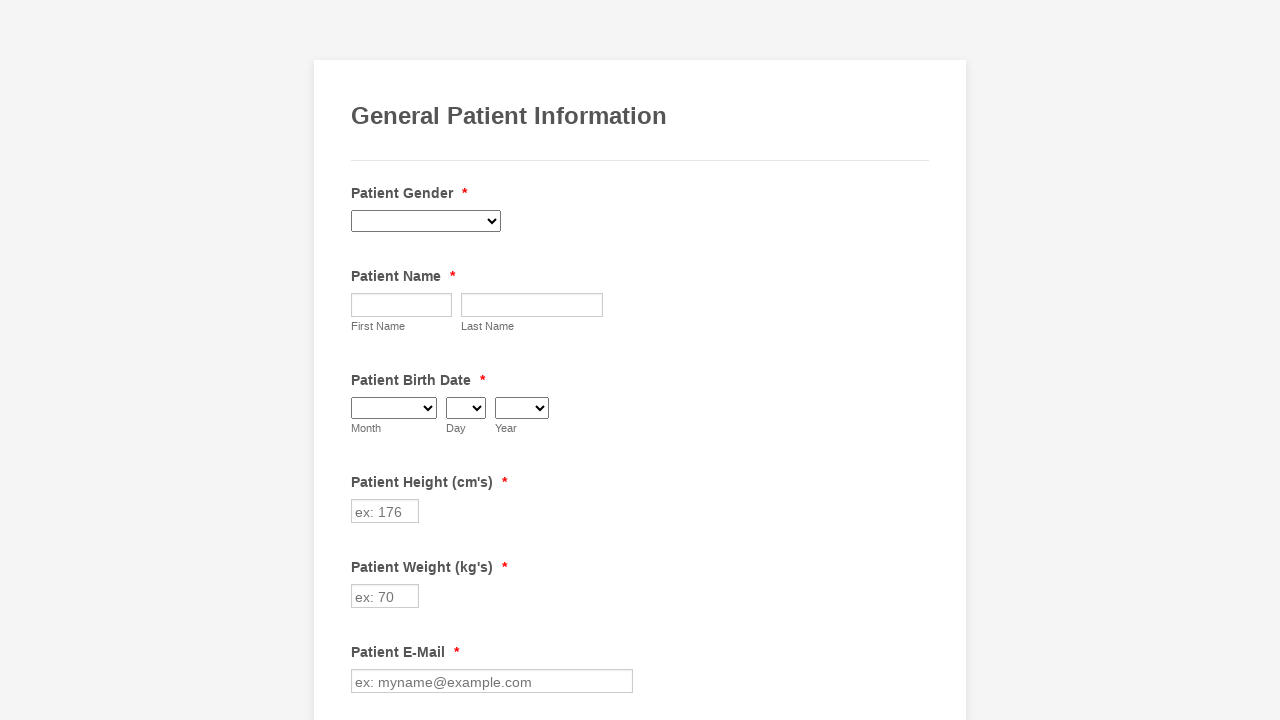

Clicked the 'Arthritis' checkbox at (362, 360) on input.form-checkbox >> nth=2
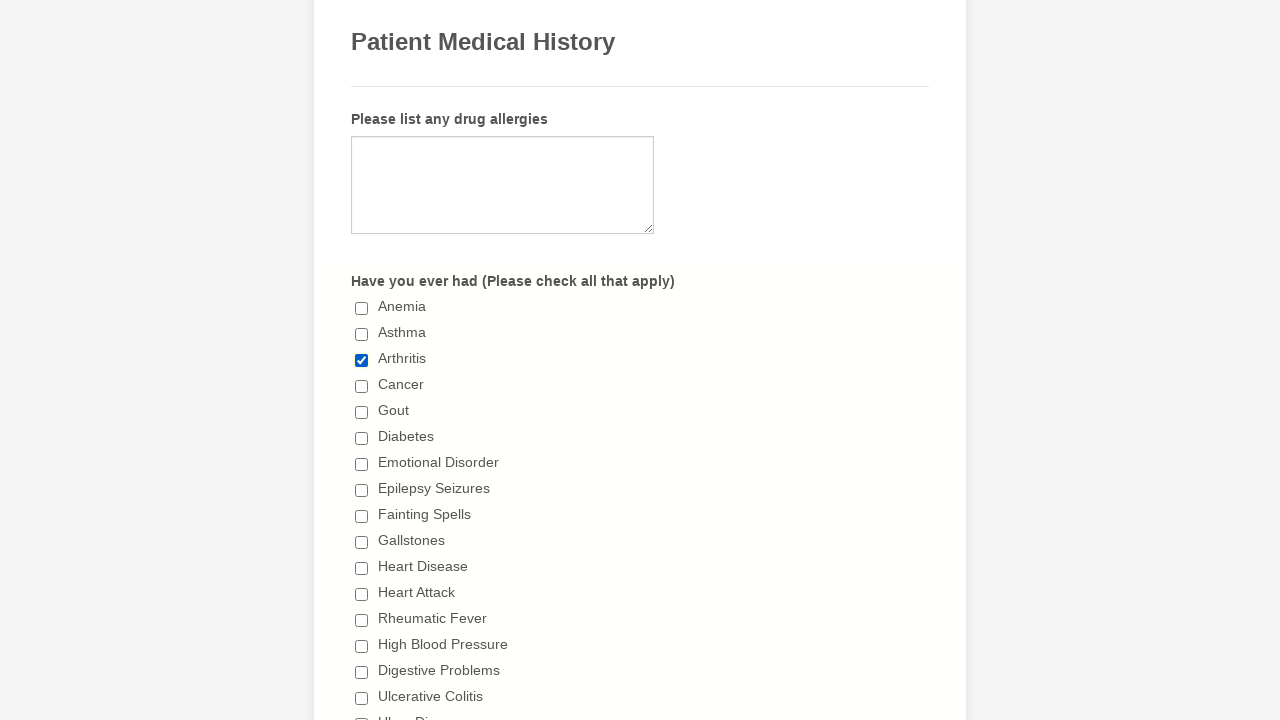

Verified that the 'Arthritis' checkbox is checked
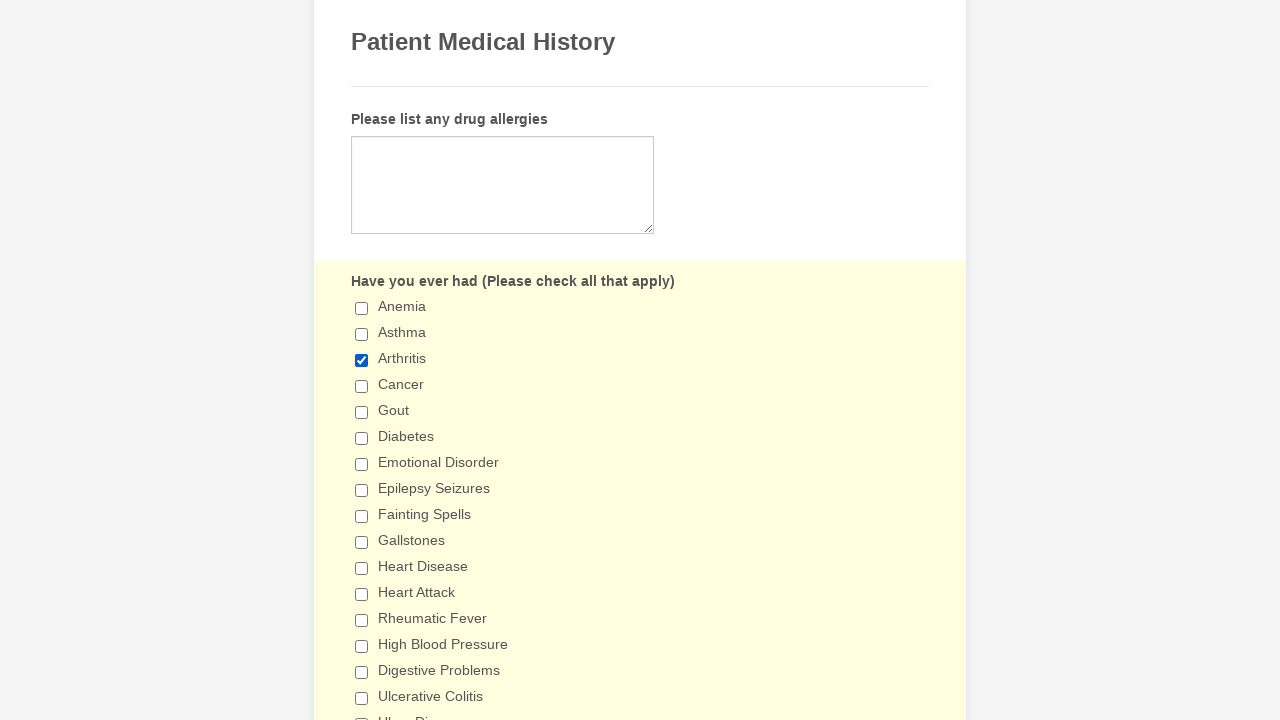

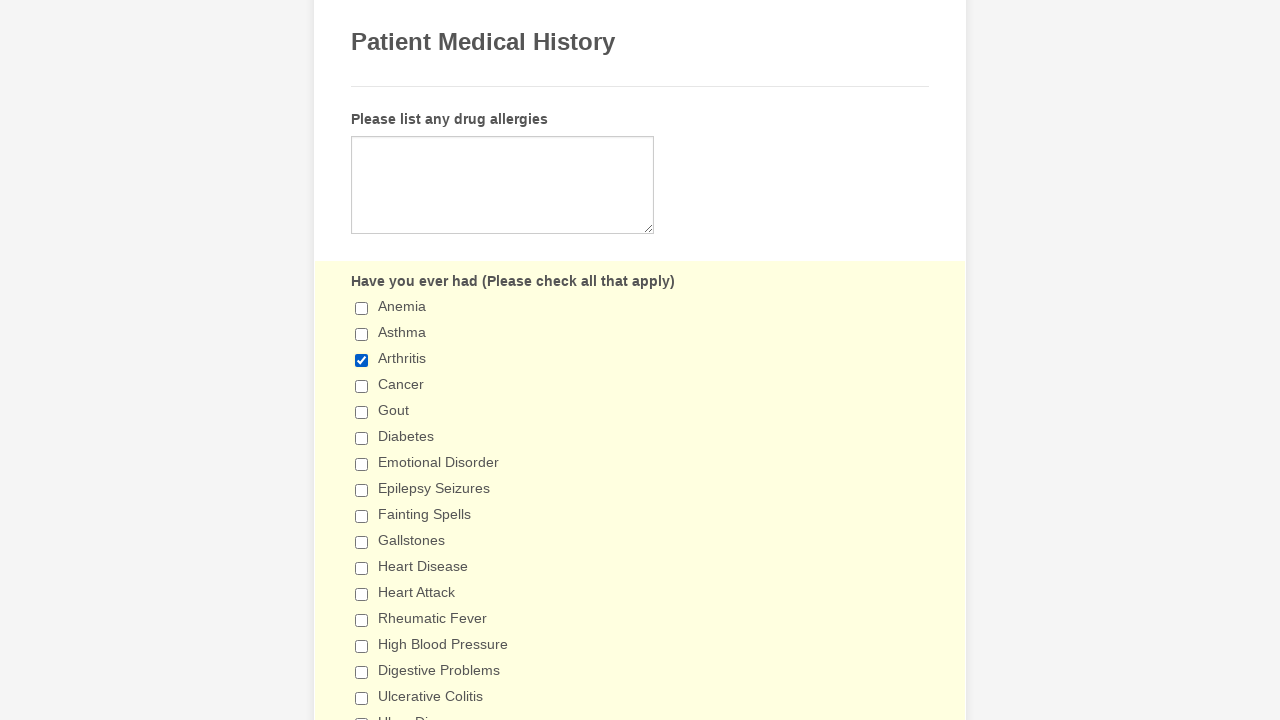